Navigates to a training support website, clicks the About Us link, and verifies page navigation by checking titles

Starting URL: https://v1.training-support.net

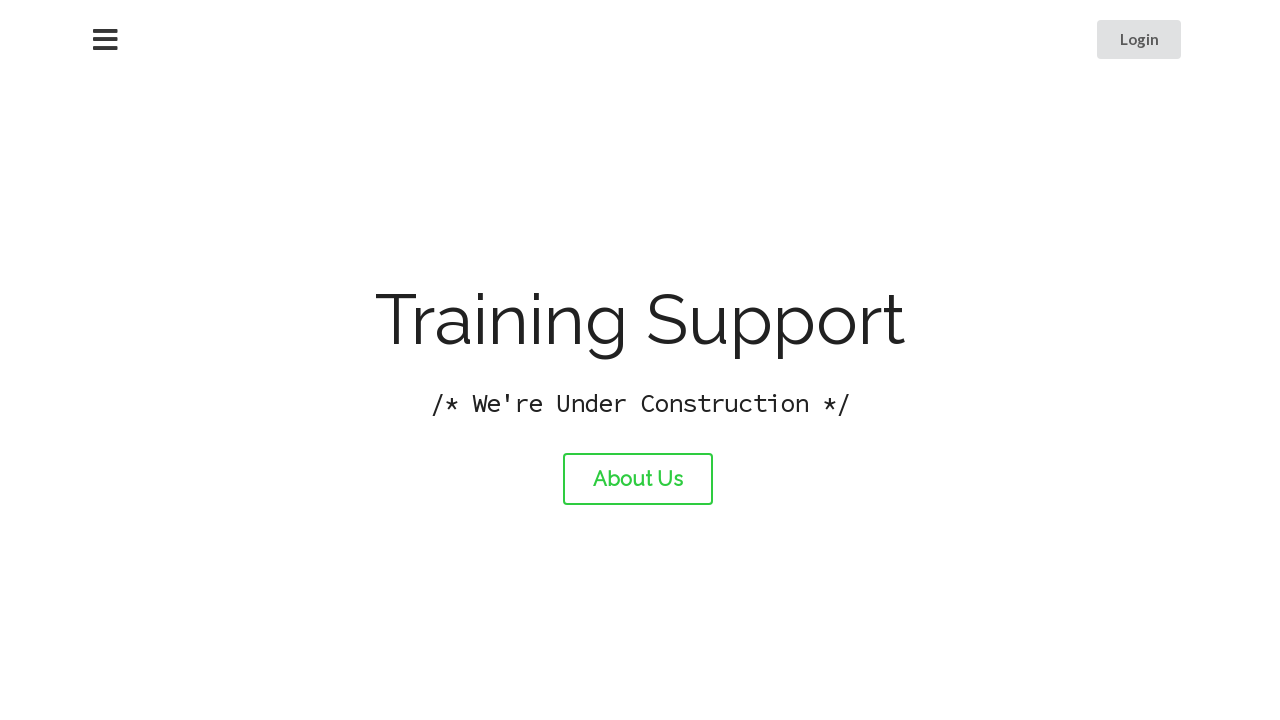

Clicked the About Us link at (638, 479) on #about-link
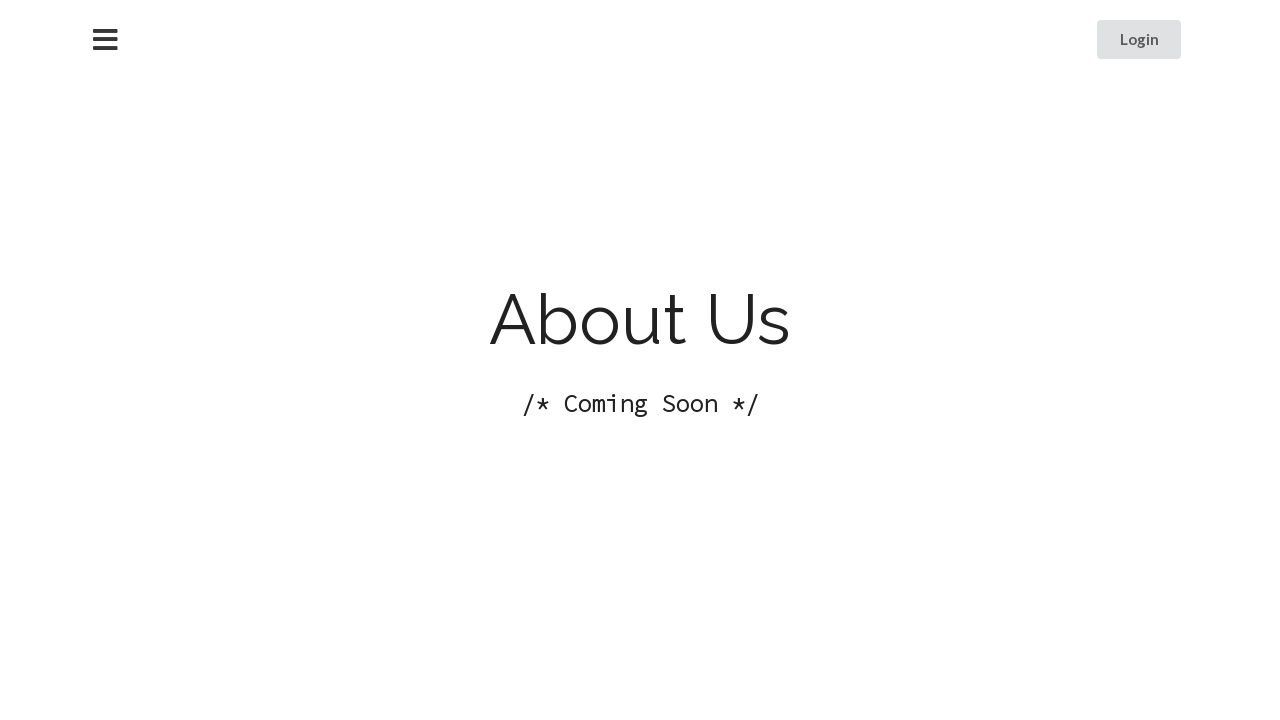

Waited for page navigation to complete
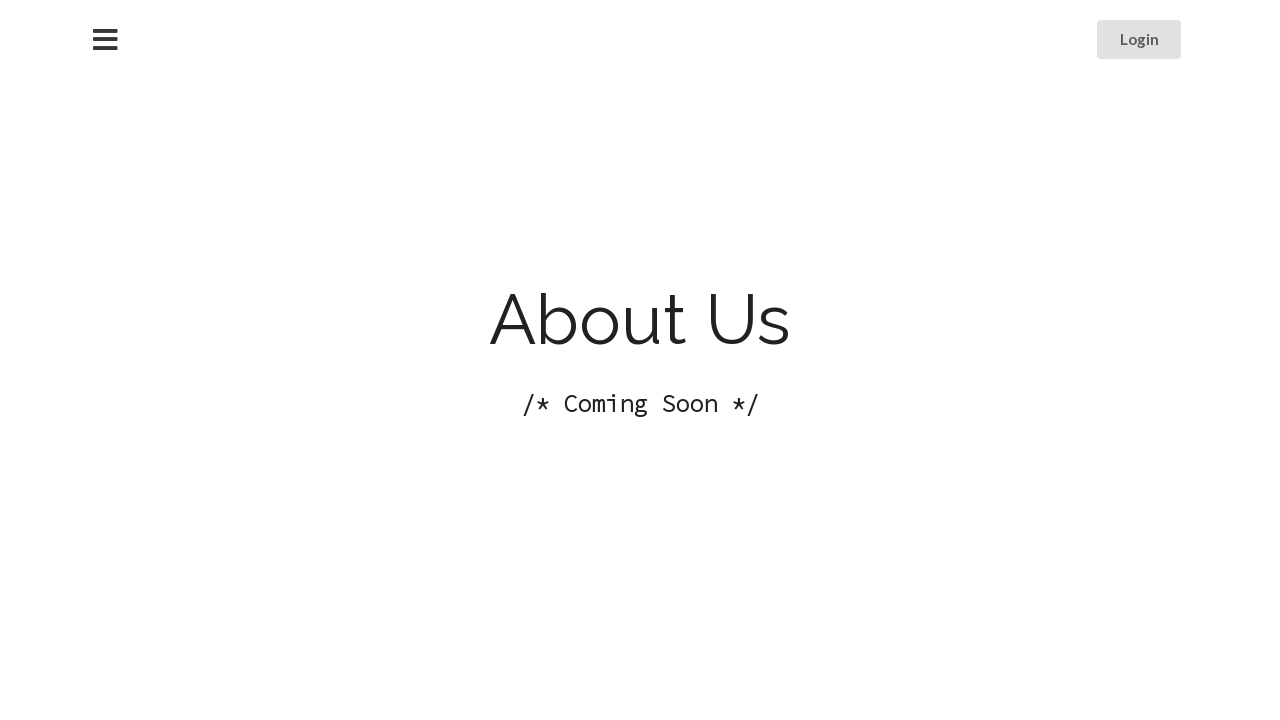

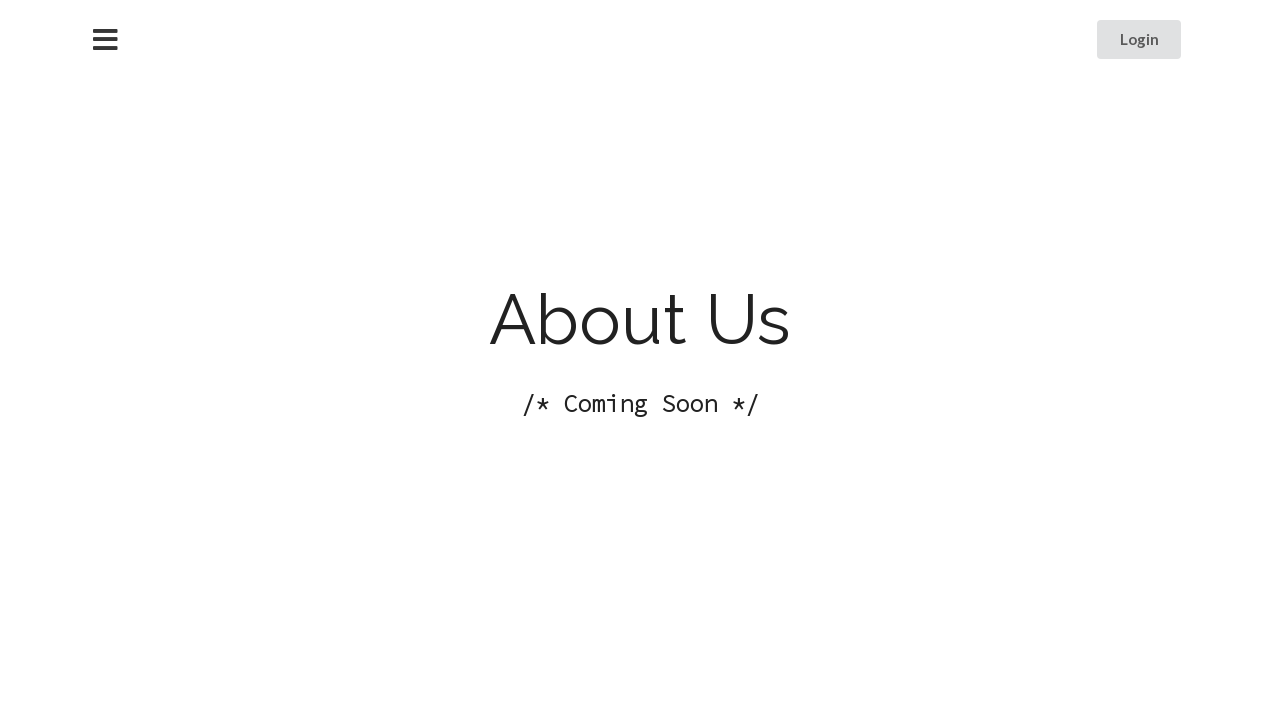